Tests visibility toggling of a text box element by clicking hide button on a practice automation page

Starting URL: https://rahulshettyacademy.com/AutomationPractice/

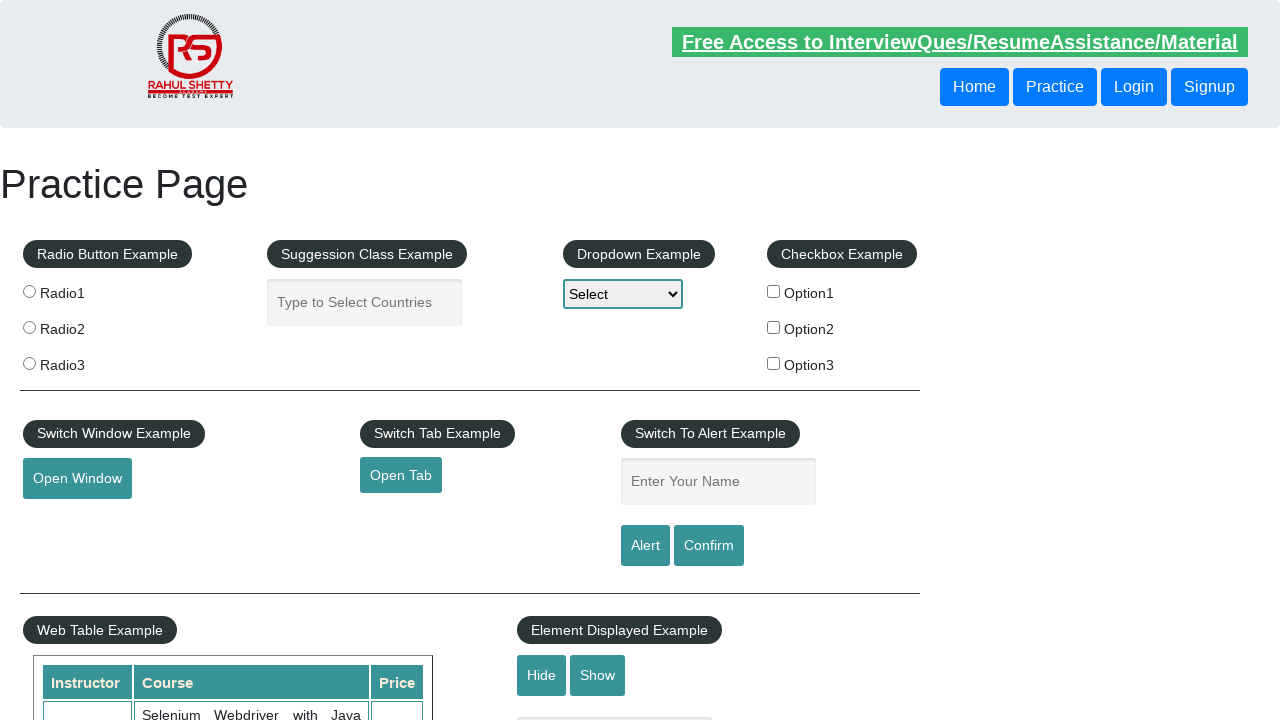

Text box element is visible
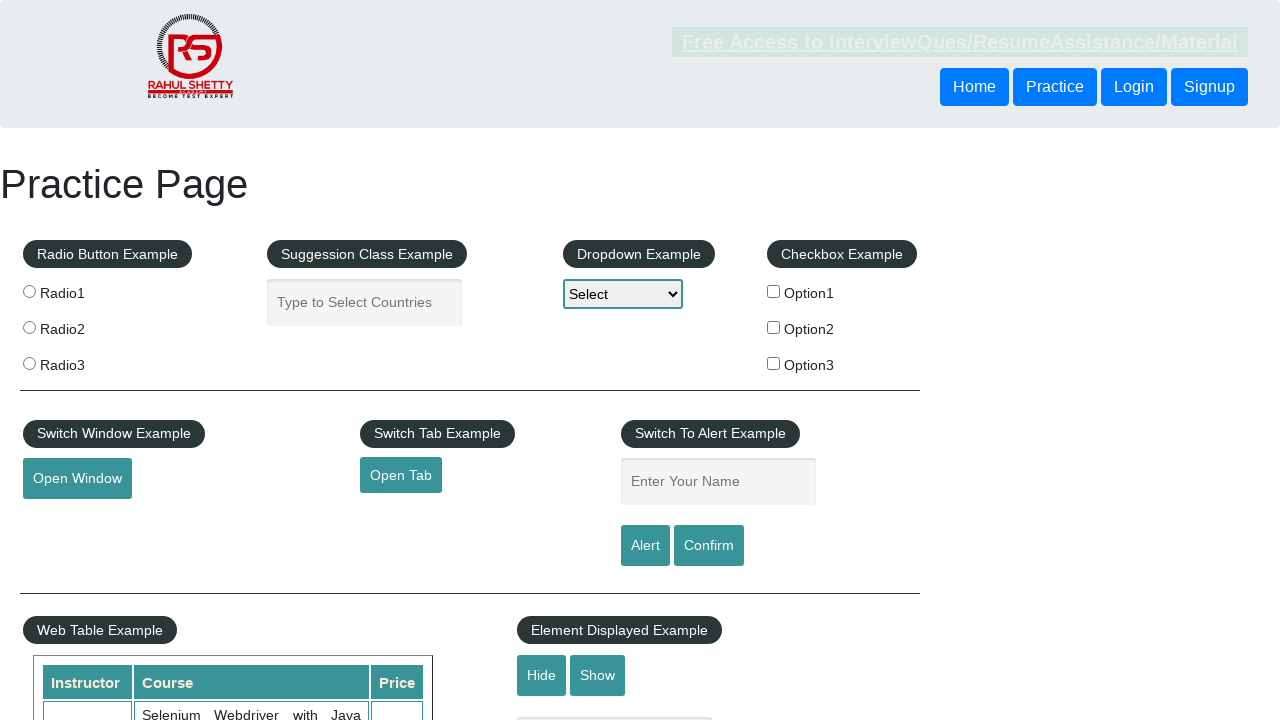

Clicked hide button to hide the text box at (542, 675) on #hide-textbox
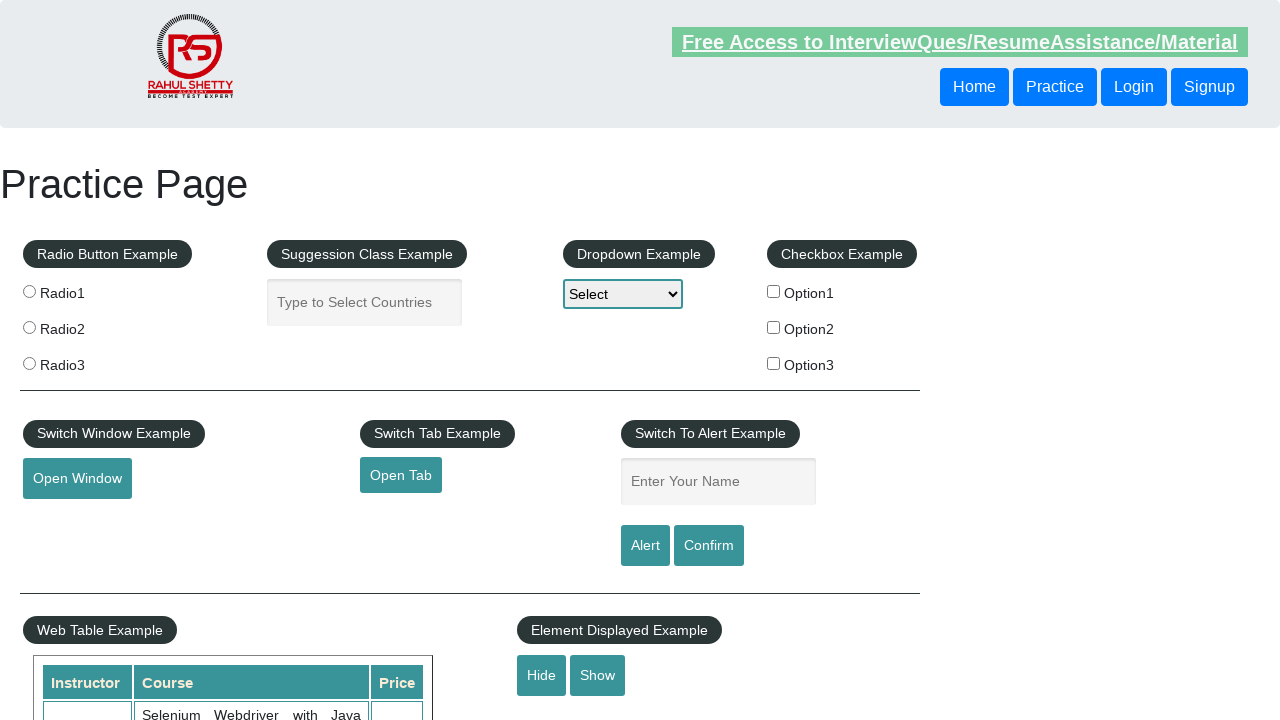

Text box element is now hidden
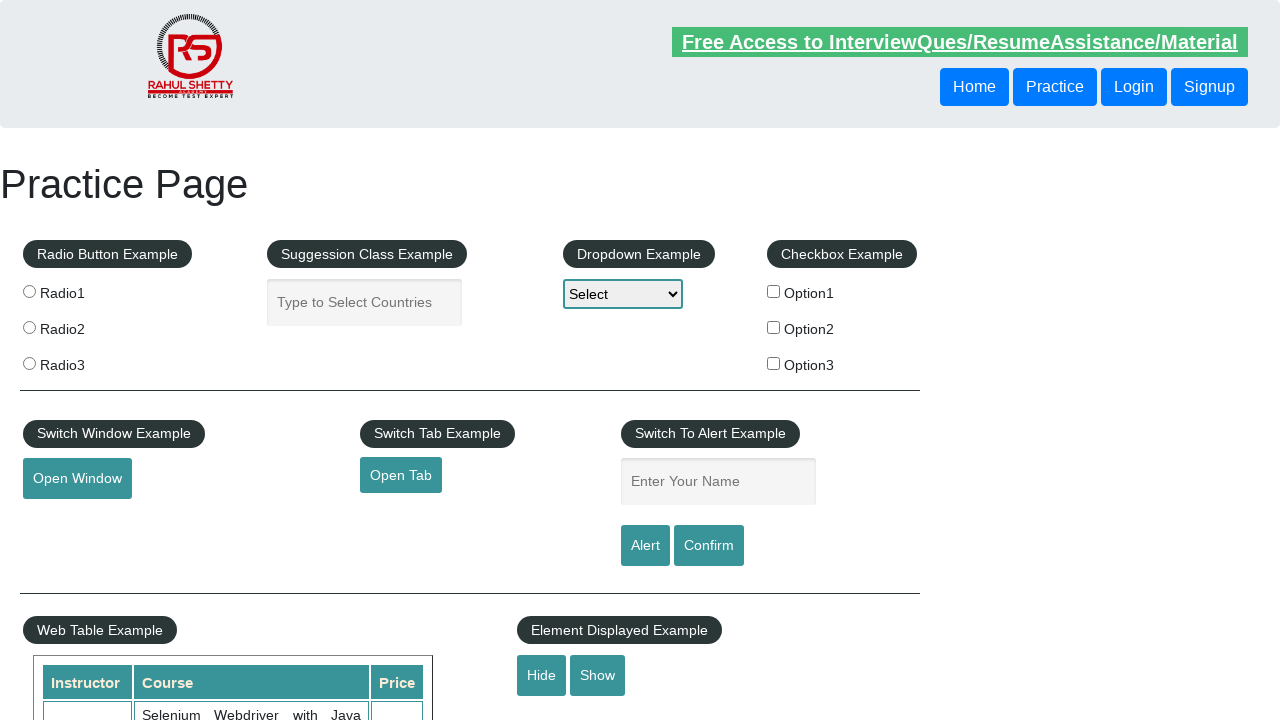

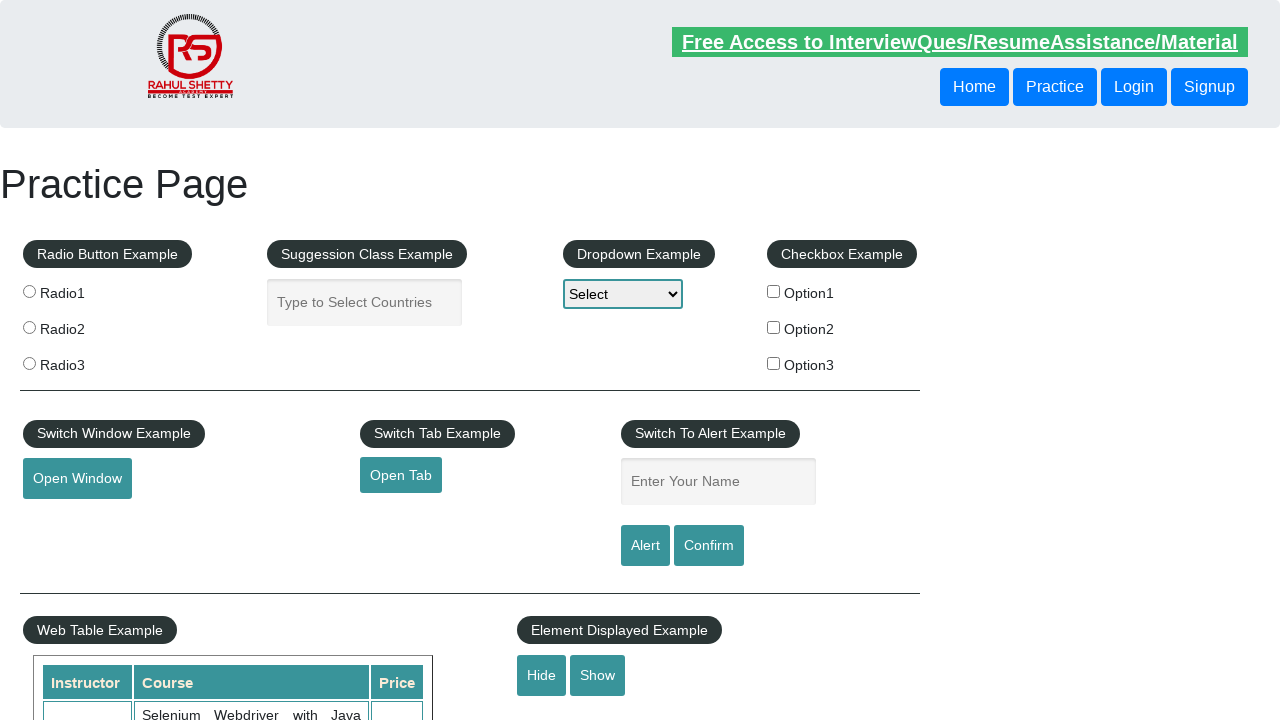